Tests various UI interactions including hiding/showing elements, handling JavaScript dialog popups, and mouse hover functionality on a practice automation page

Starting URL: https://rahulshettyacademy.com/AutomationPractice/

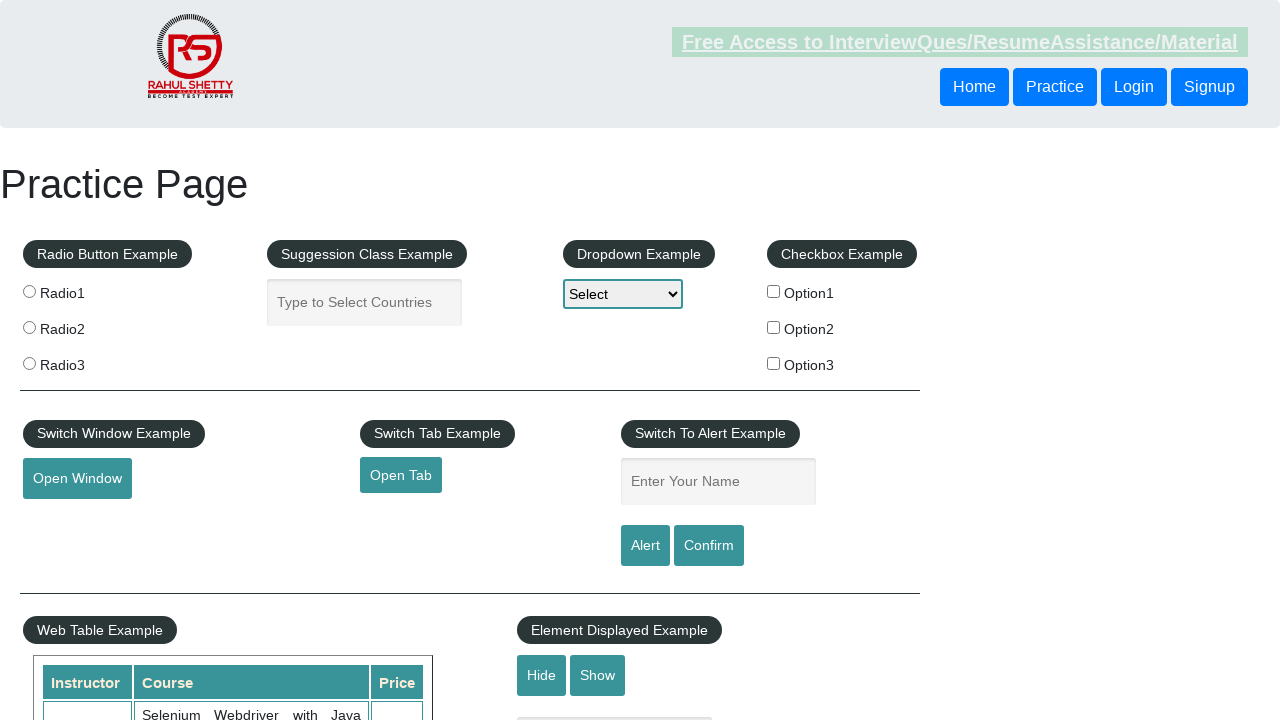

Verified input element is initially visible
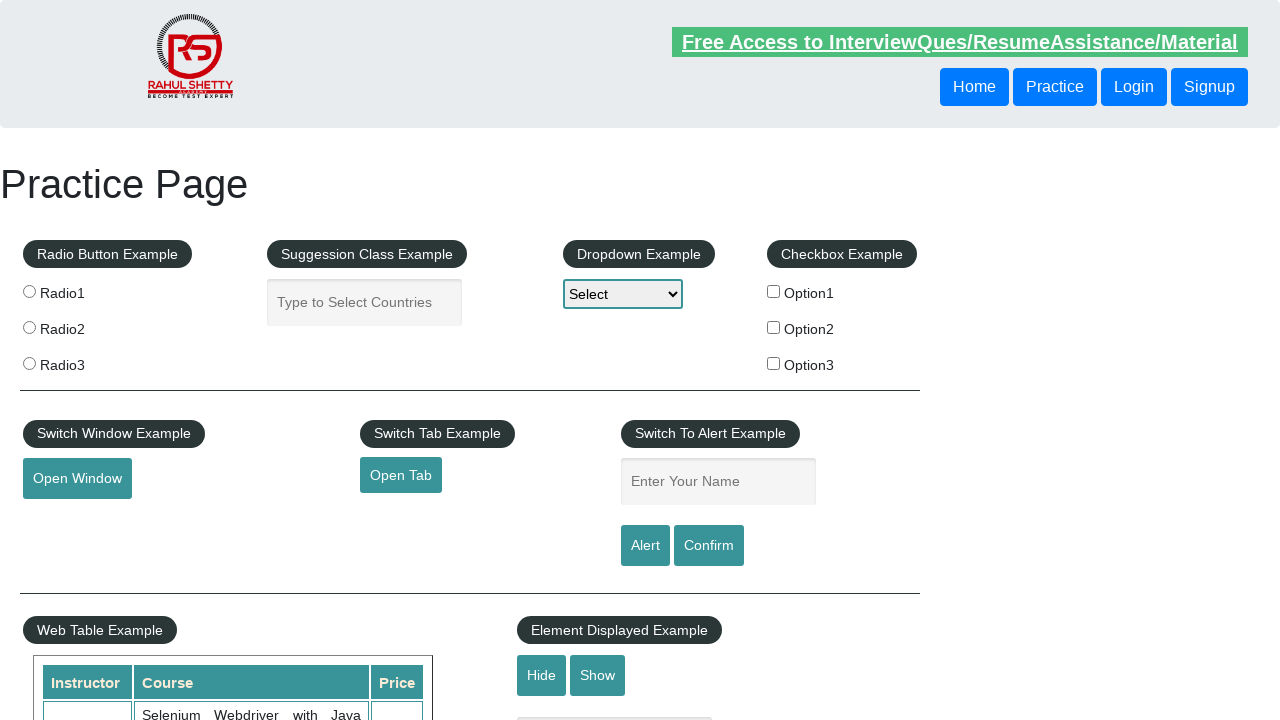

Clicked hide button to hide textbox at (542, 675) on #hide-textbox
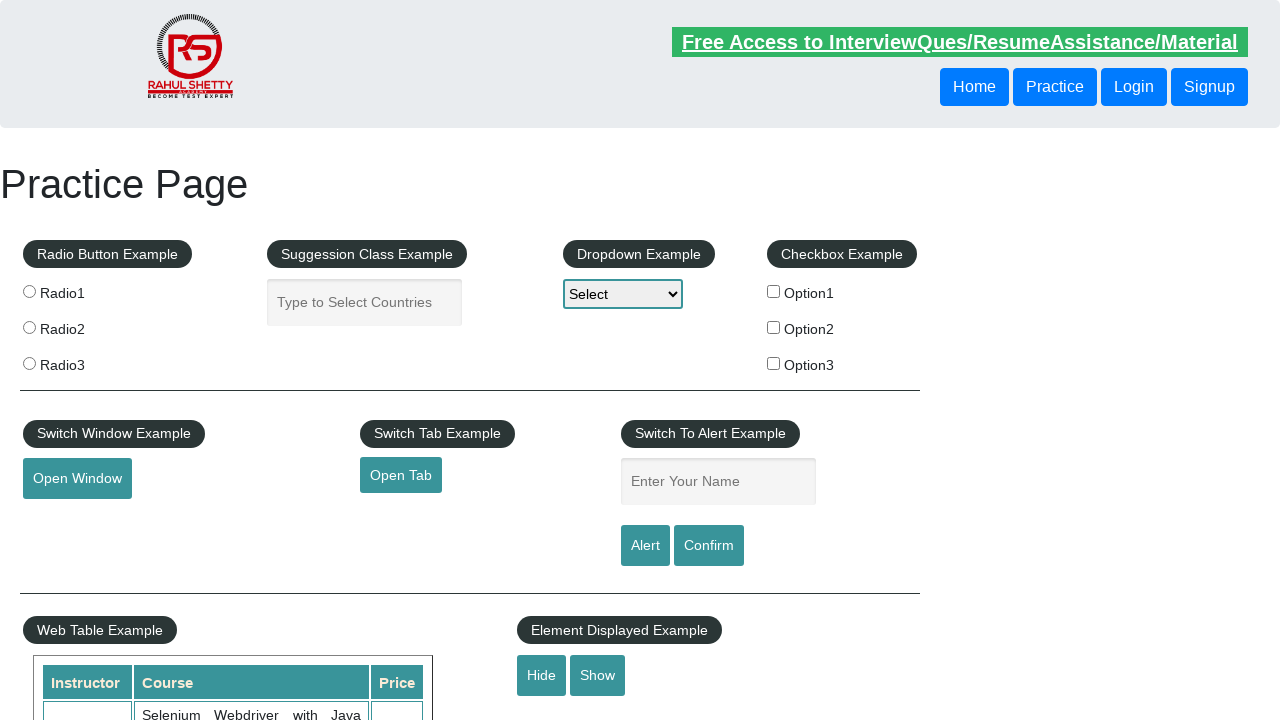

Verified input element is now hidden
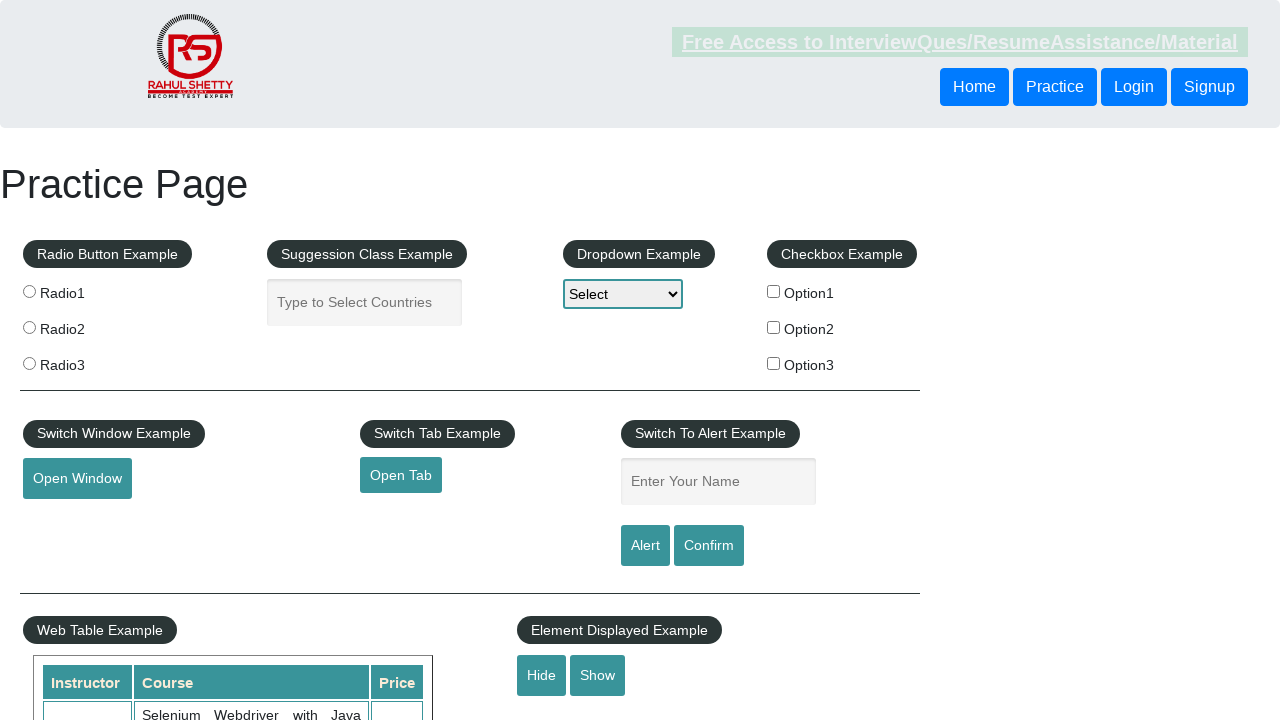

Set up dialog handler to accept confirmation popups
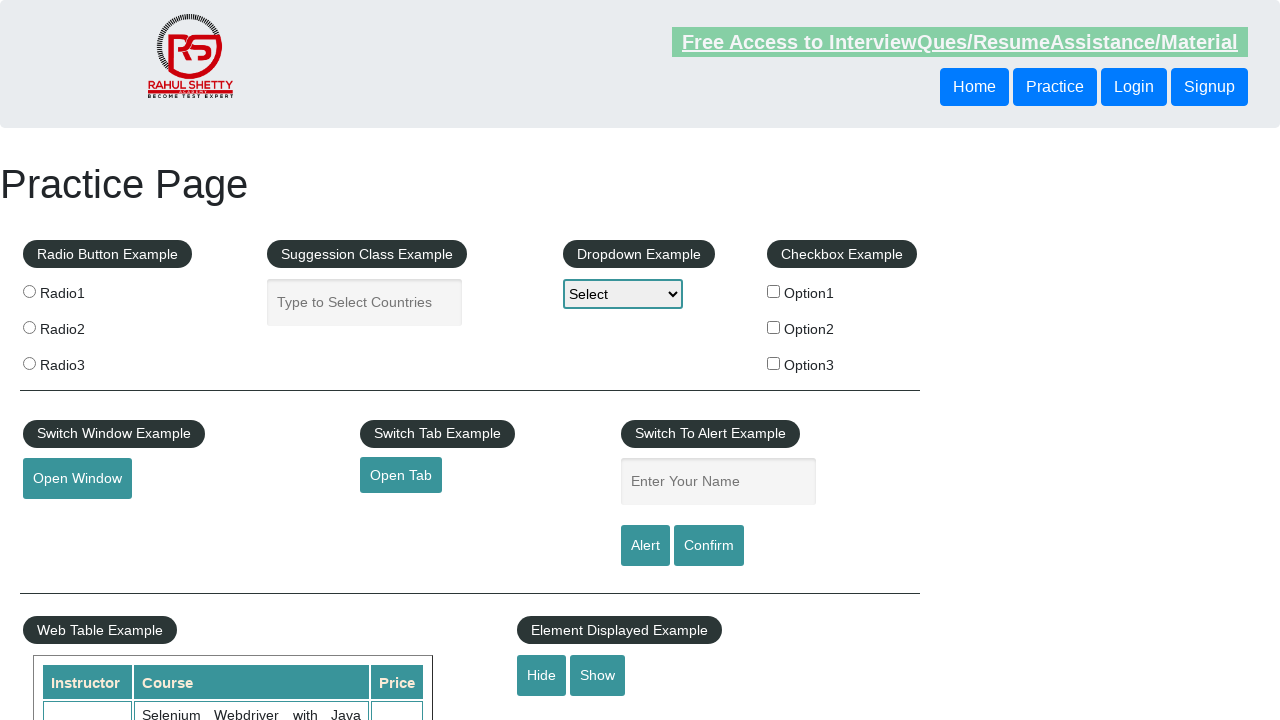

Clicked confirm button which triggered a JavaScript dialog at (709, 546) on input#confirmbtn
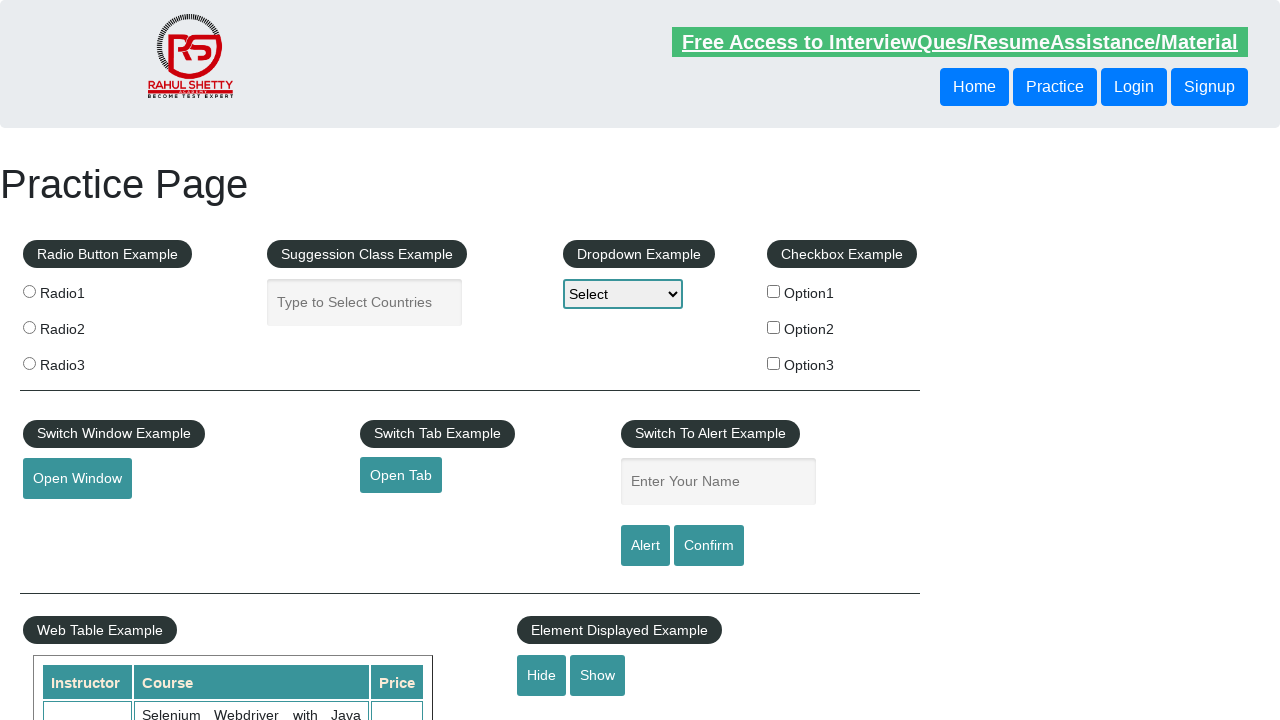

Hovered over the Mouse Hover button at (83, 361) on button:has-text('Mouse Hover')
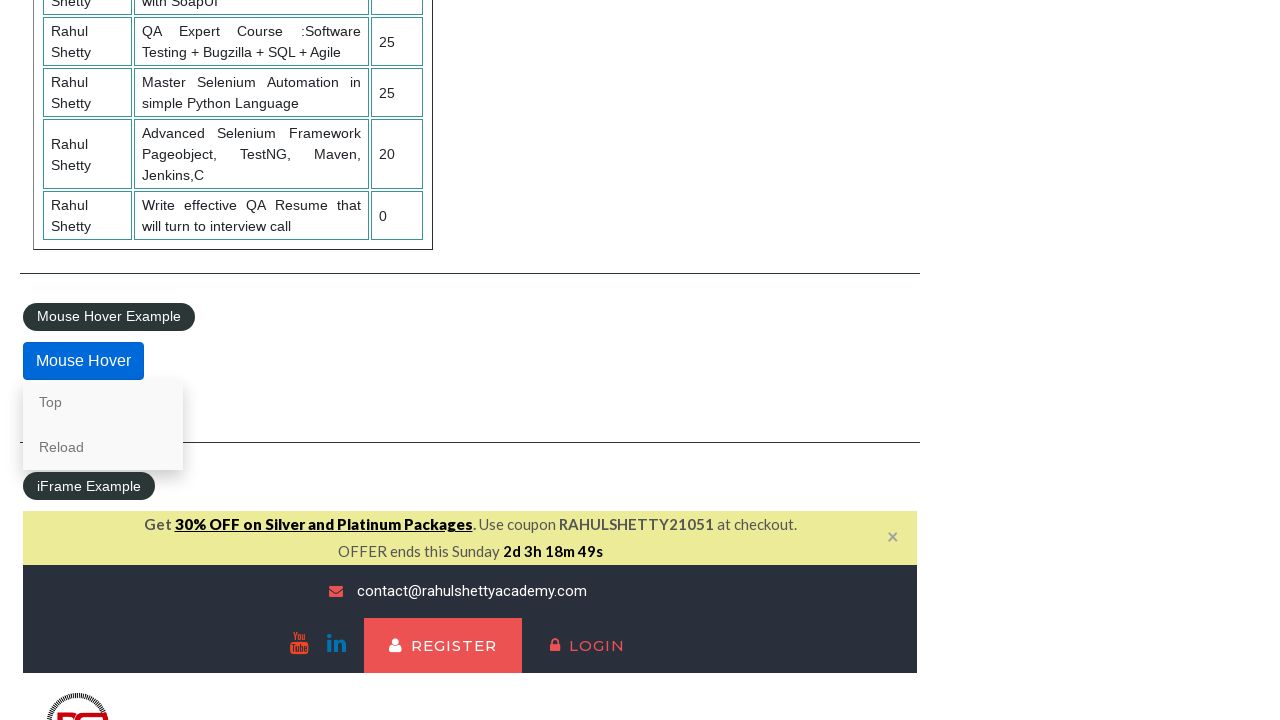

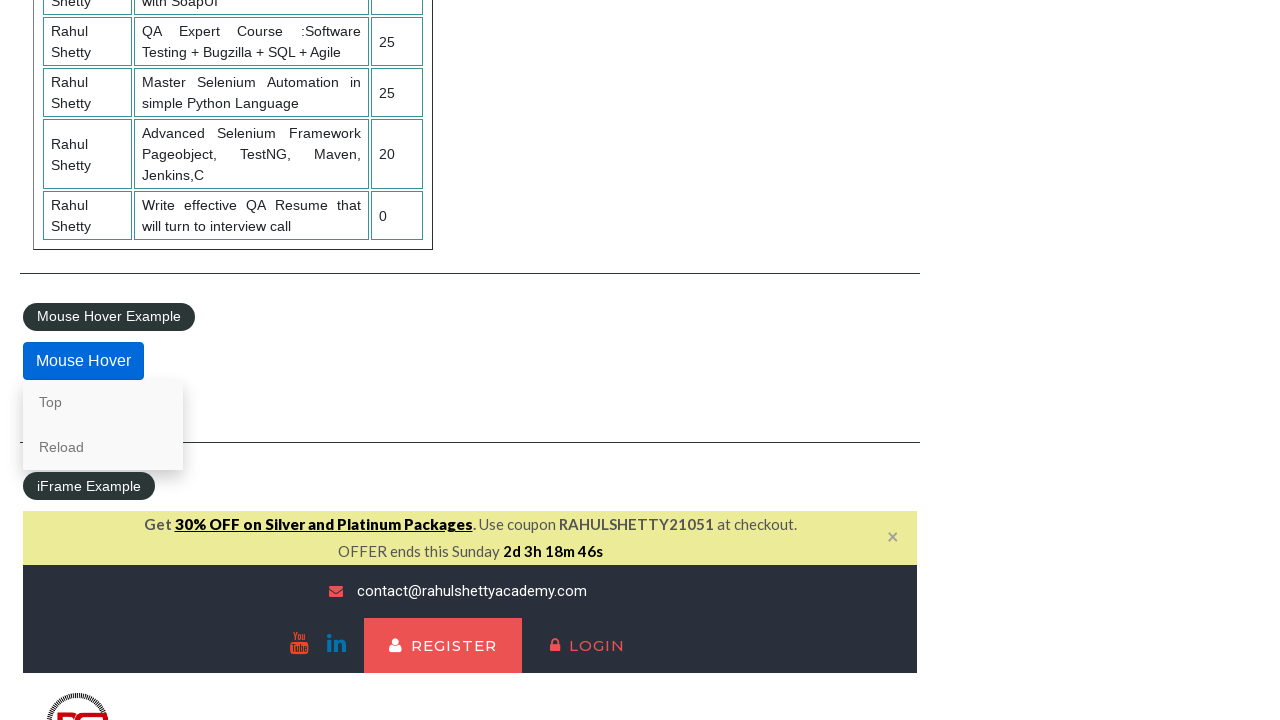